Tests drag and drop functionality by dragging an element from column A to column B using click-and-hold actions

Starting URL: http://the-internet.herokuapp.com/drag_and_drop

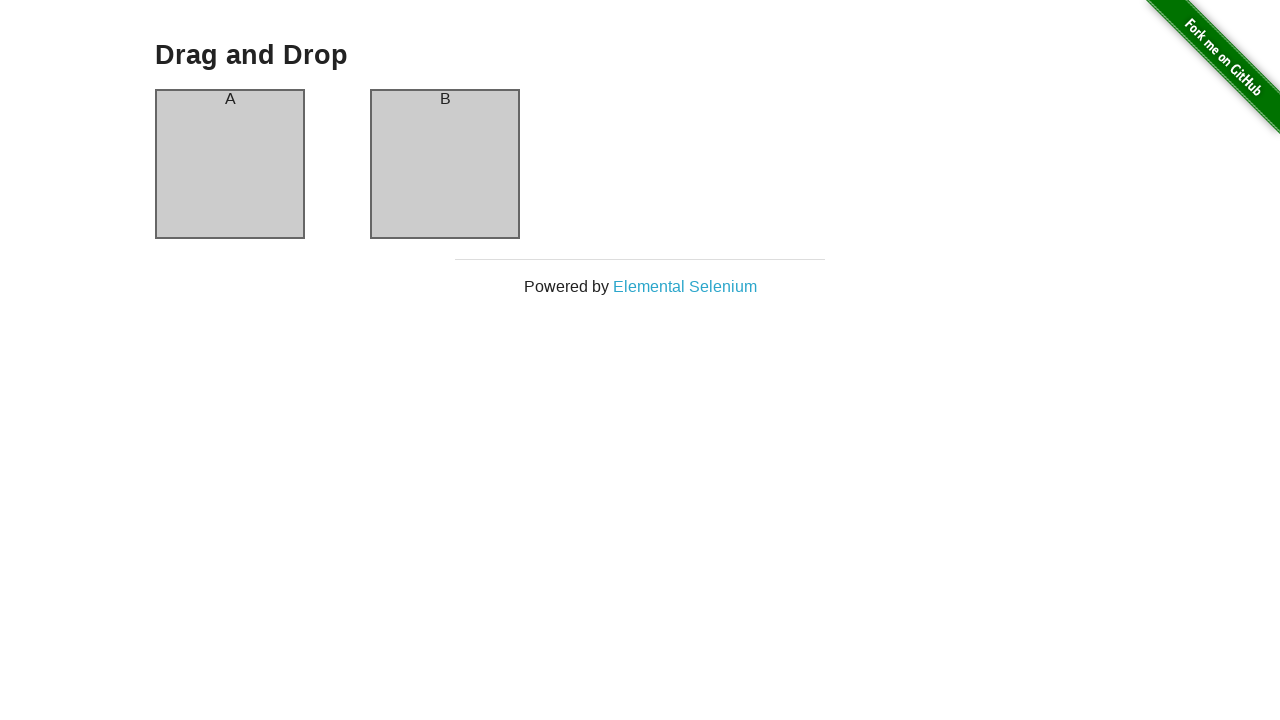

Located source element in column A
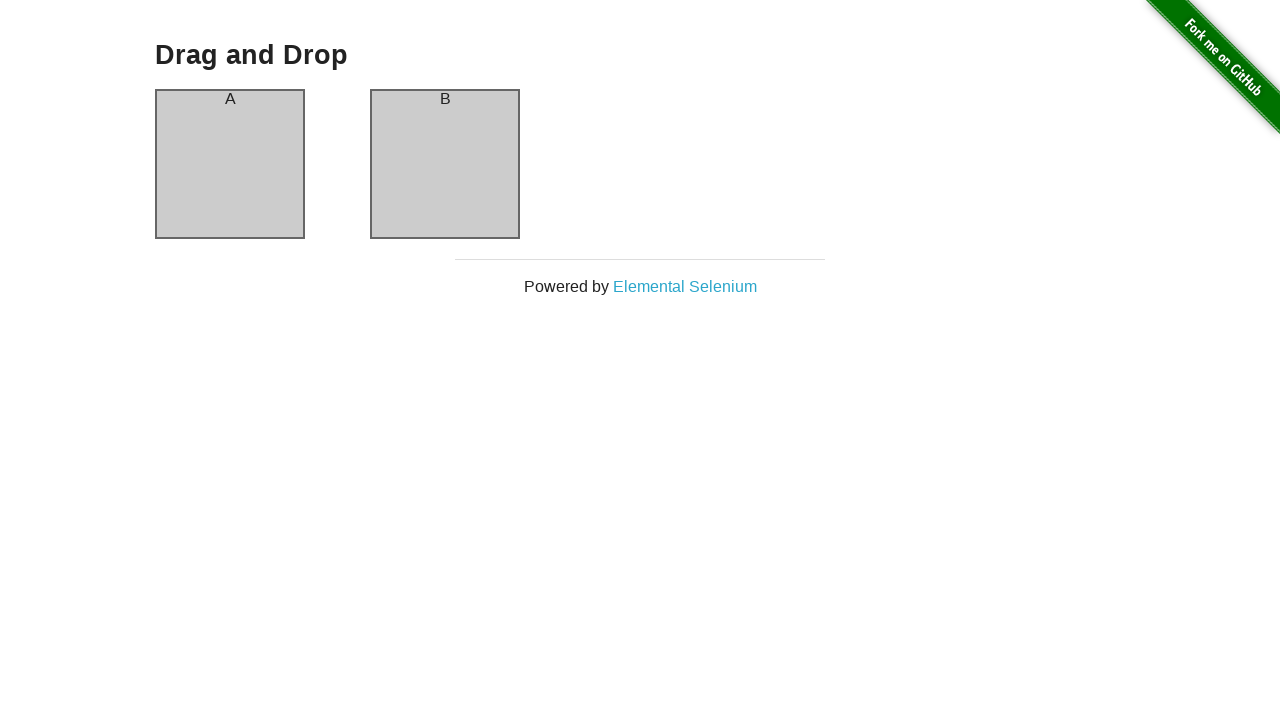

Located target element in column B
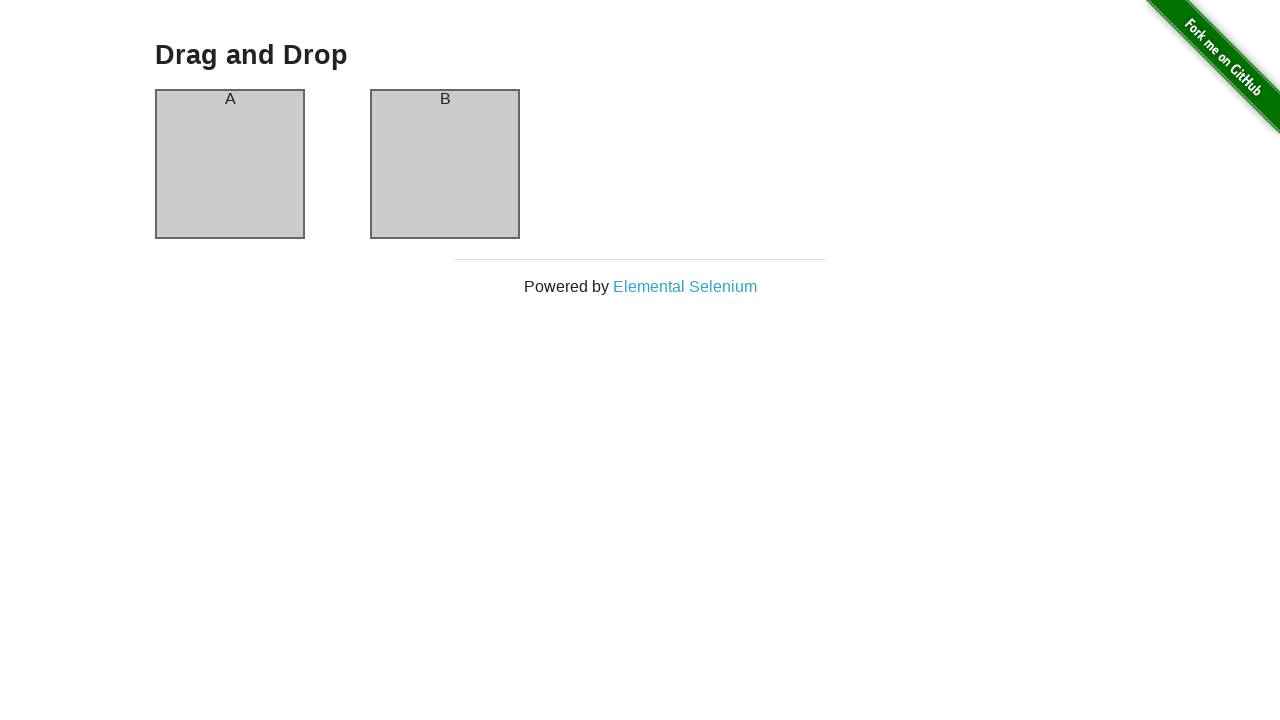

Dragged element from column A to column B at (445, 164)
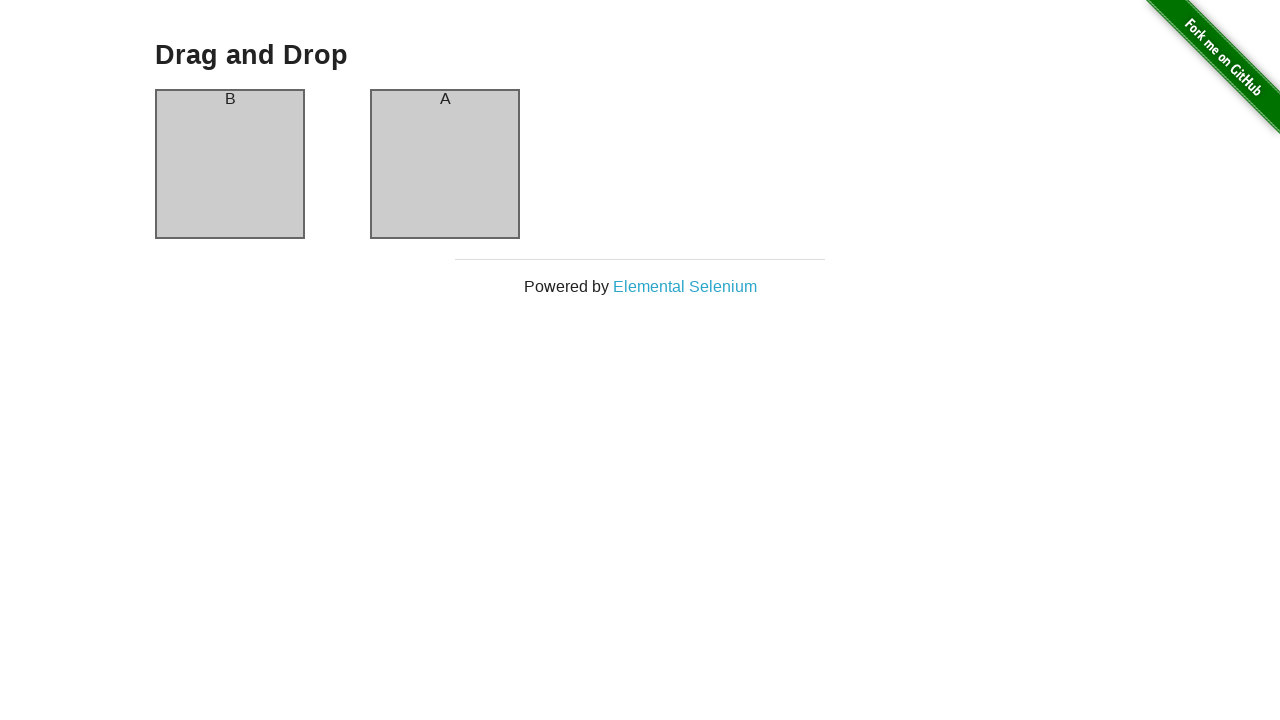

Waited 2 seconds to observe drag and drop result
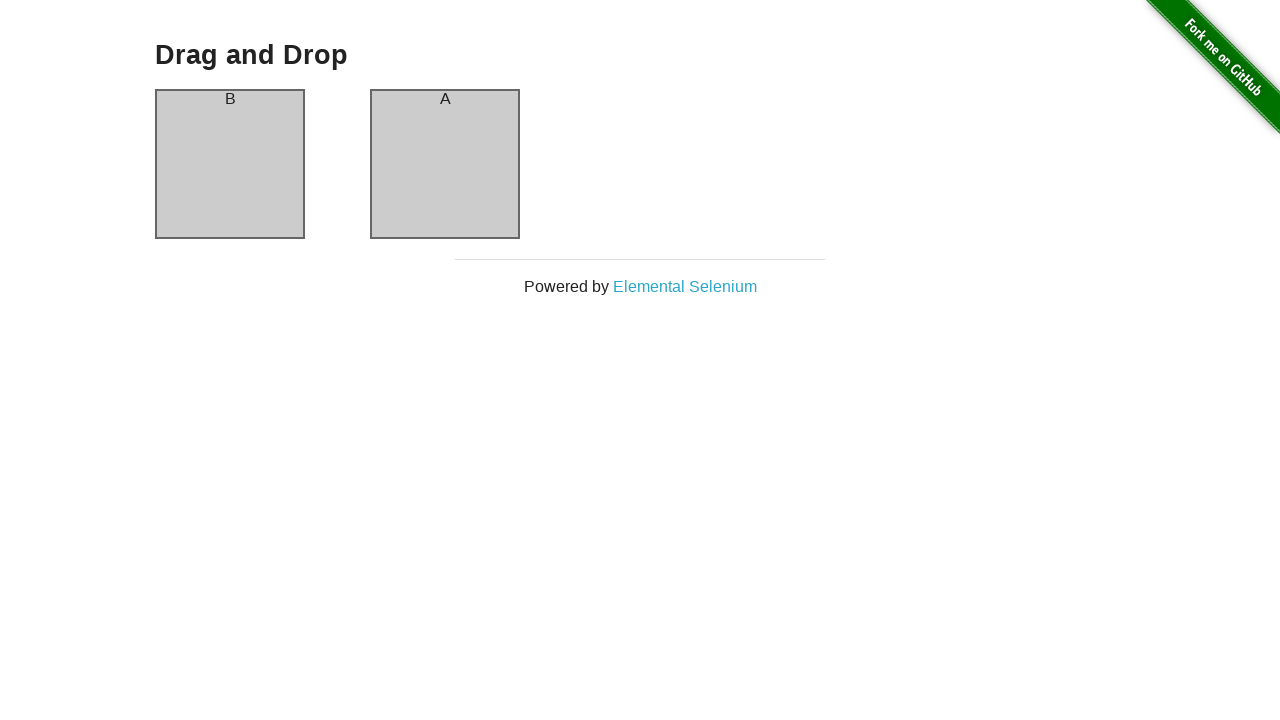

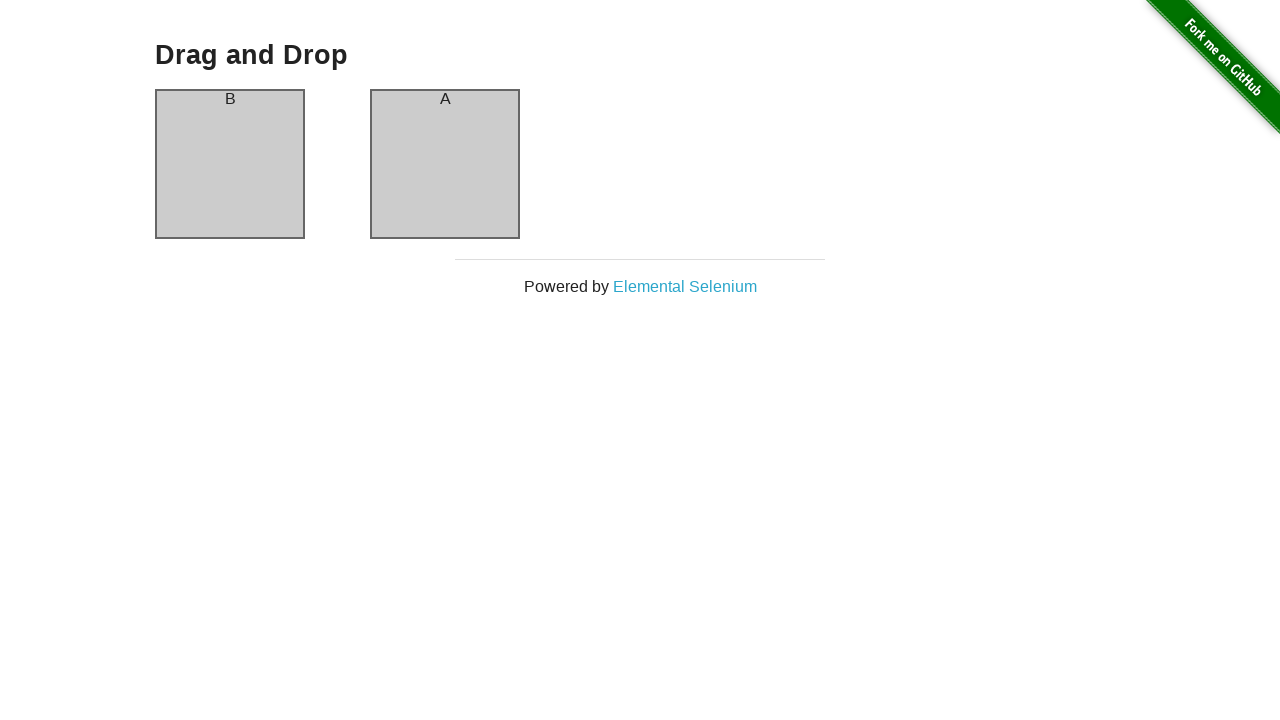